Tests UI elements visibility by verifying text element visibility, clicking hide button, and taking screenshots of elements and full page

Starting URL: https://rahulshettyacademy.com/AutomationPractice

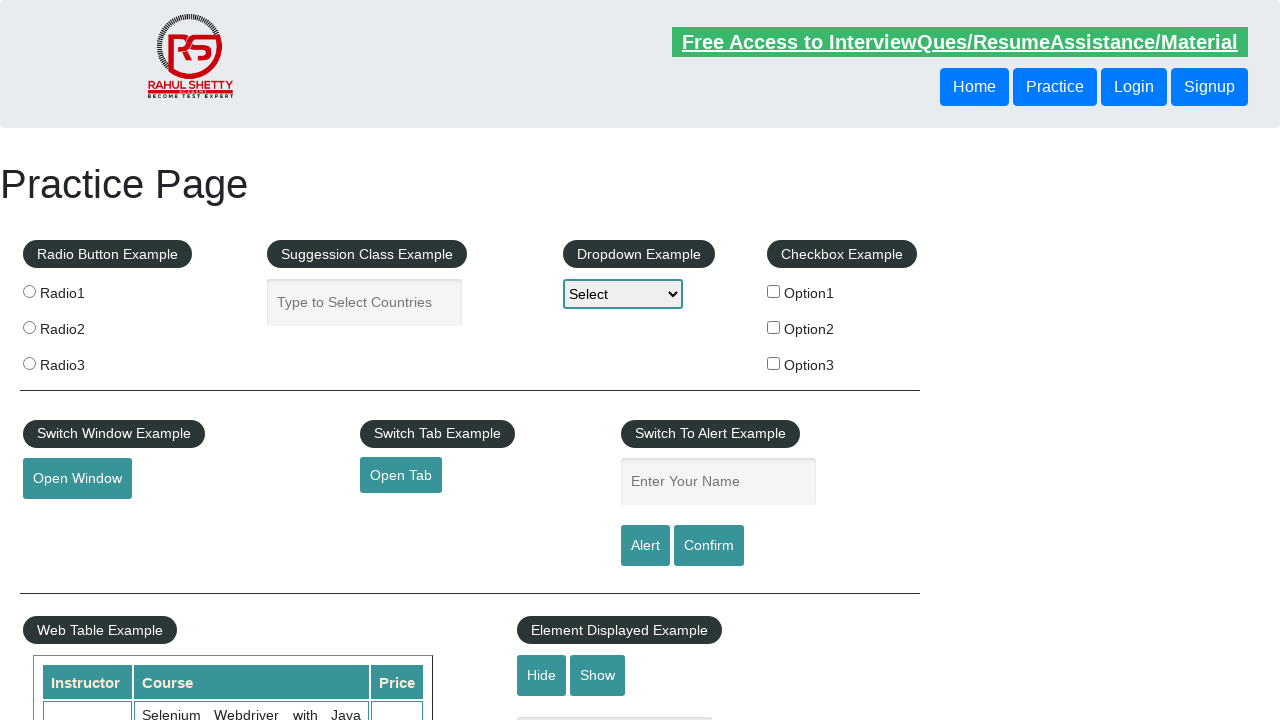

Verified text element is visible
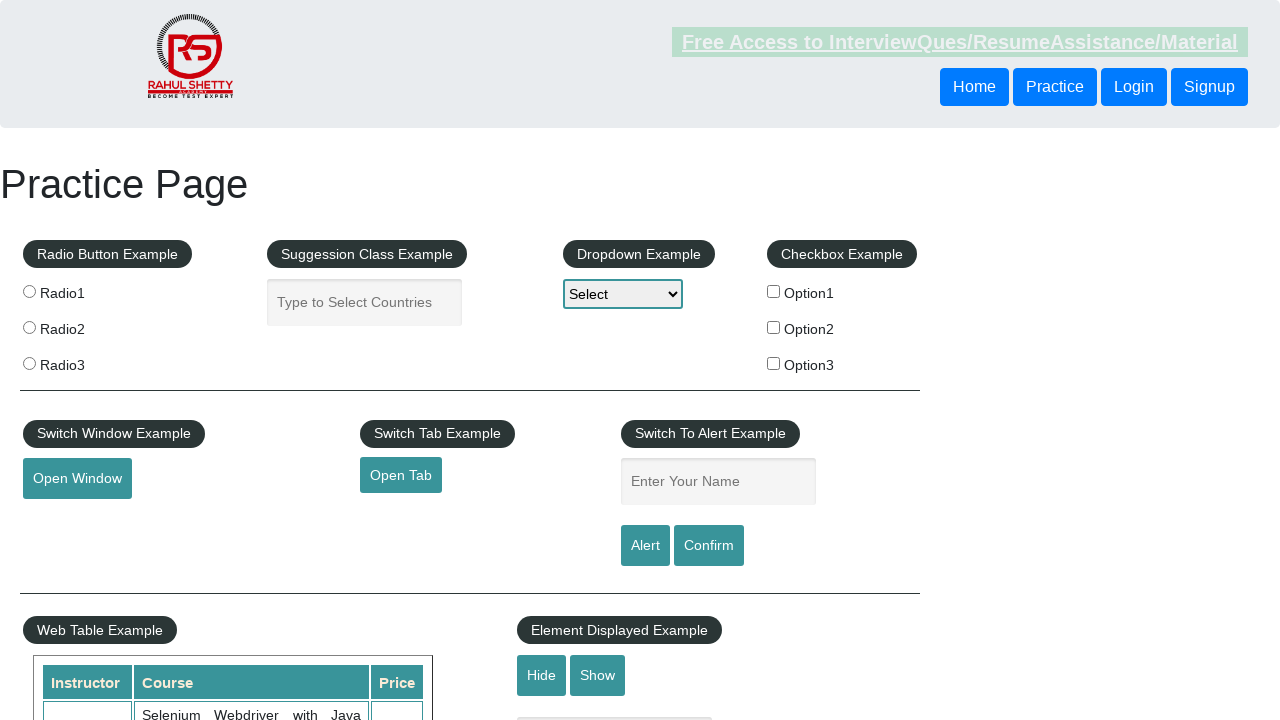

Clicked hide button to hide text element at (542, 675) on #hide-textbox
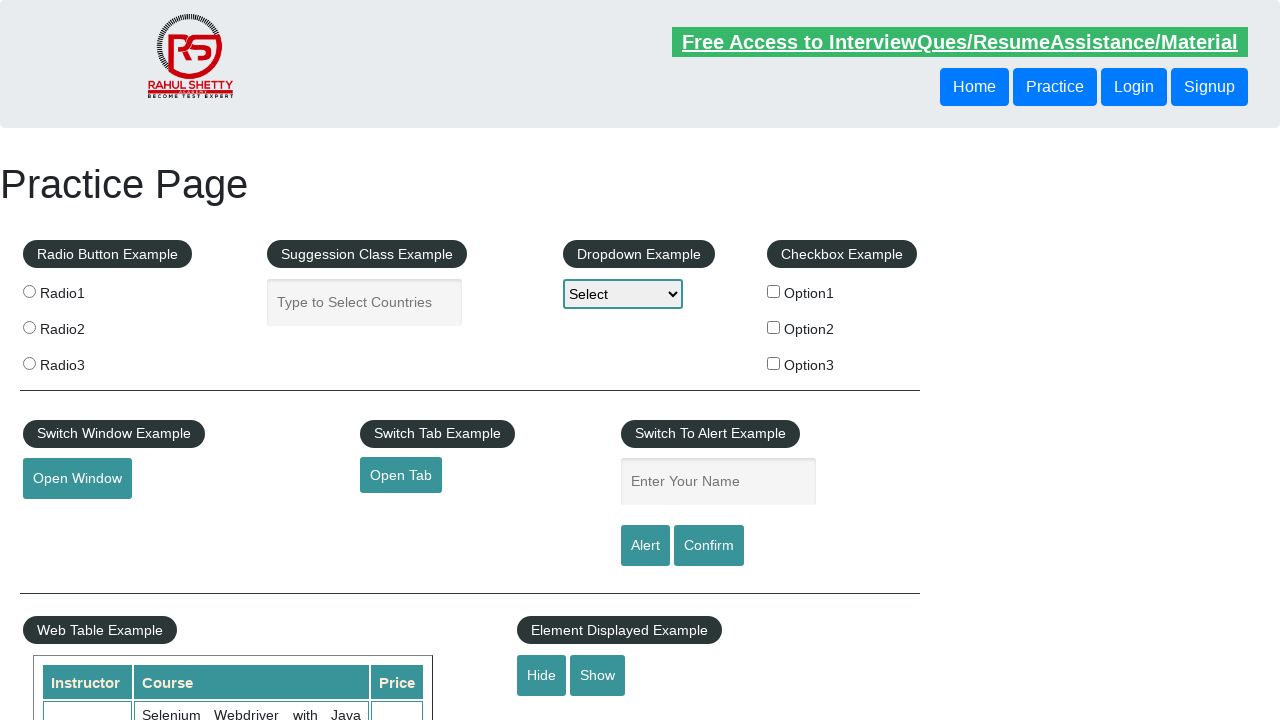

Verified text element is now hidden
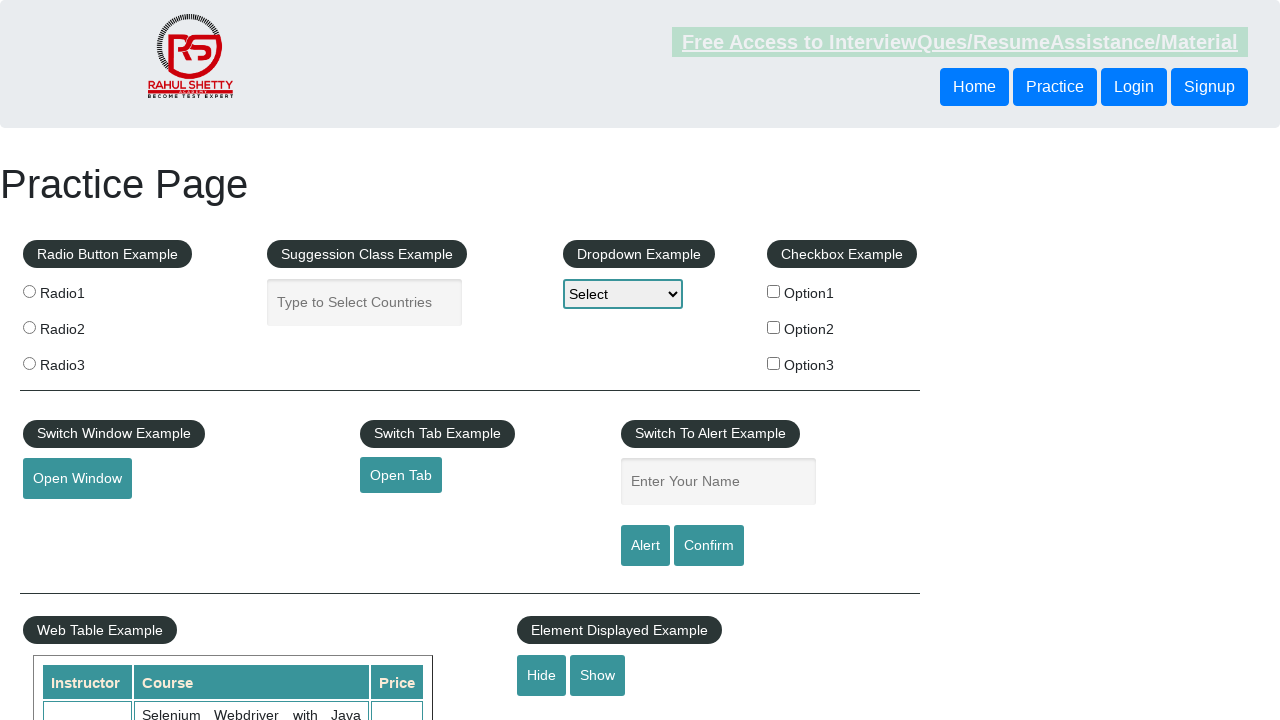

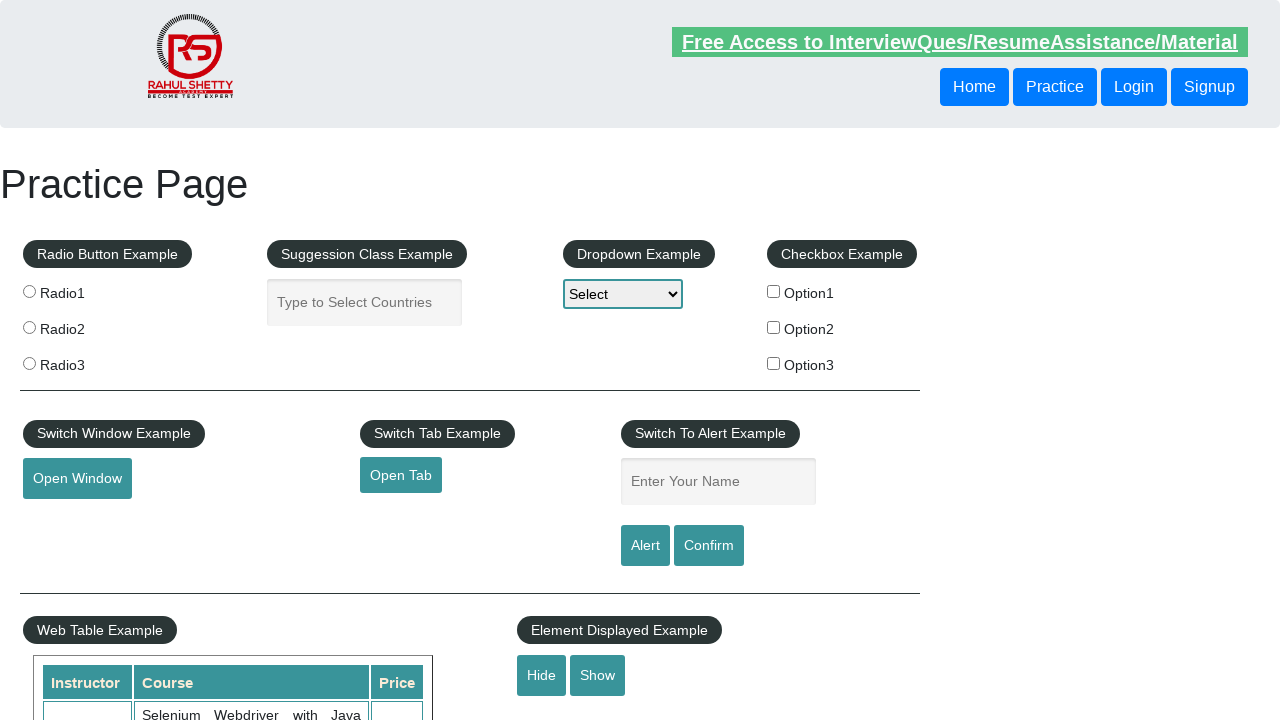